Tests JavaScript confirm dialog by clicking a button, accepting the confirm dialog, and verifying the response message

Starting URL: https://popageorgianvictor.github.io/PUBLISHED-WEBPAGES/alert_confirm_prompt

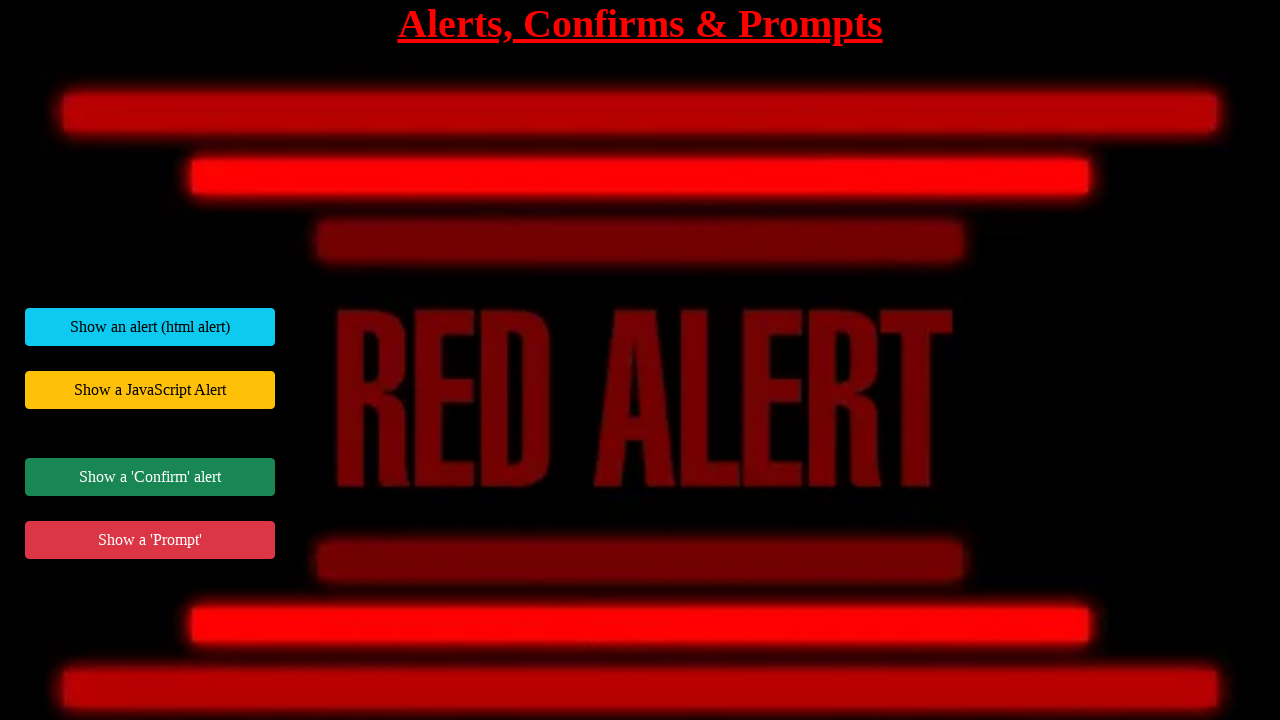

Set up dialog handler to accept confirm dialog
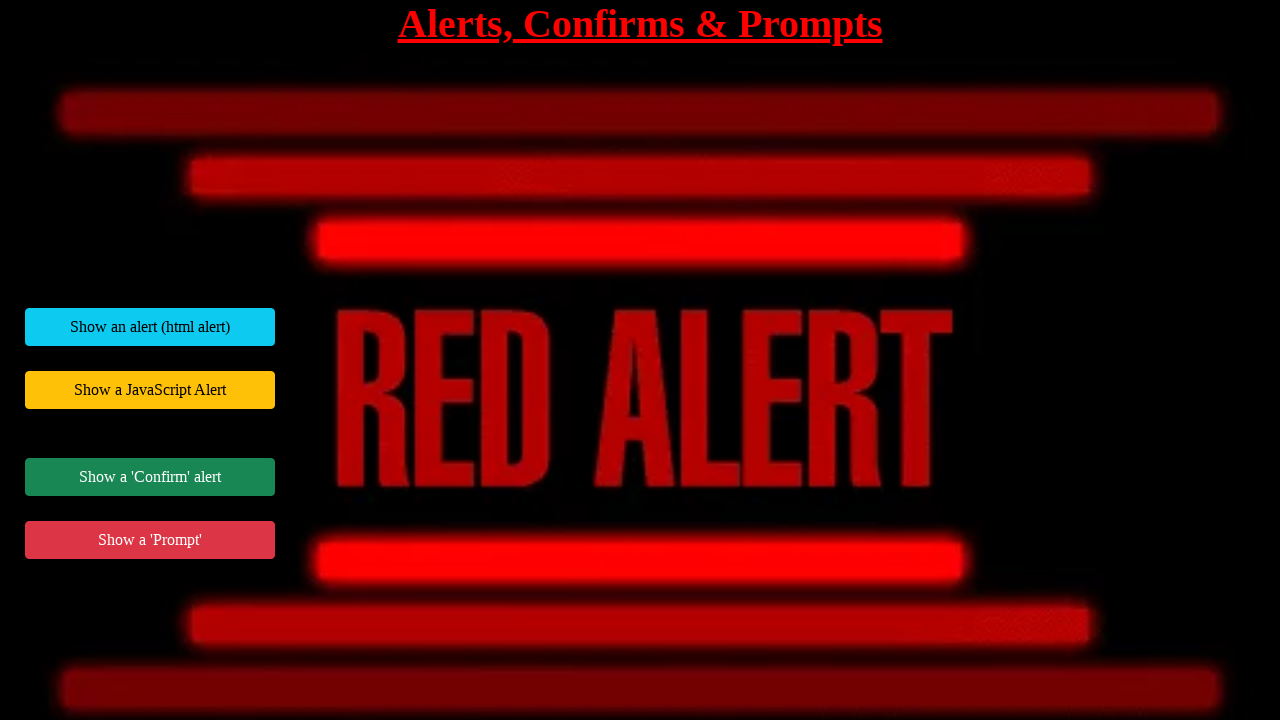

Clicked button to trigger JavaScript confirm dialog at (150, 477) on div#jsConfirmExample button
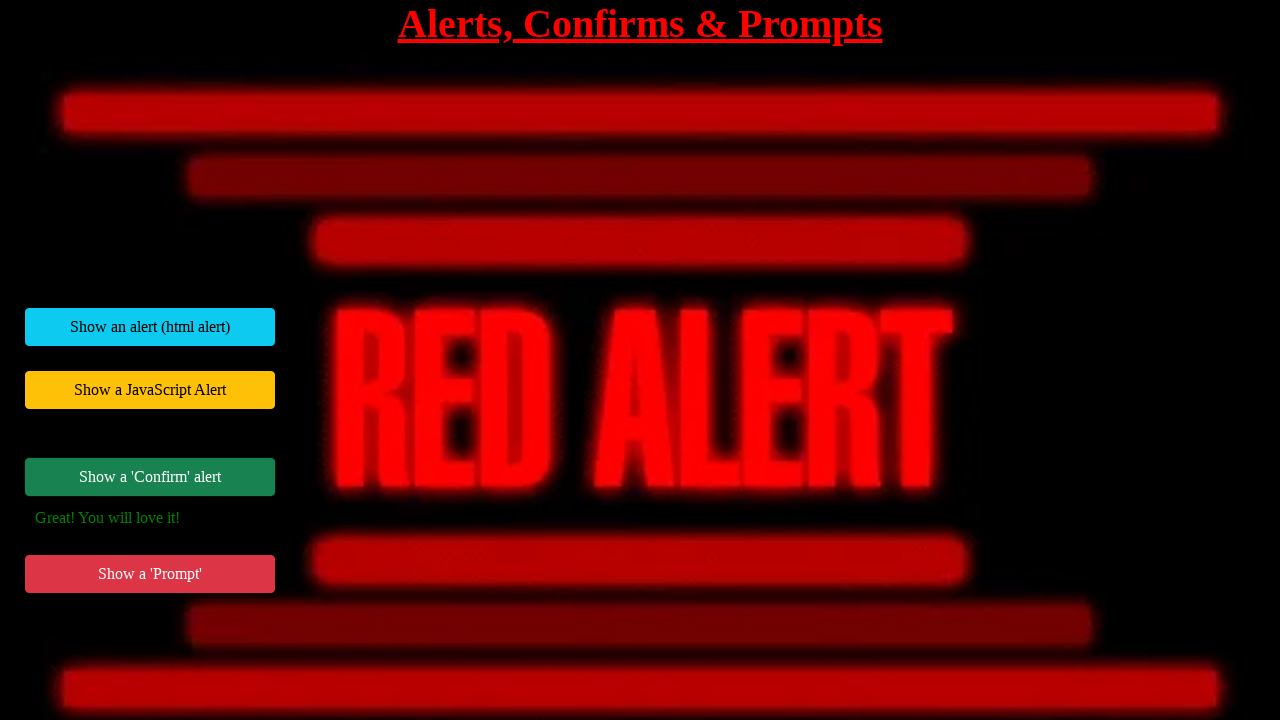

Response message element loaded
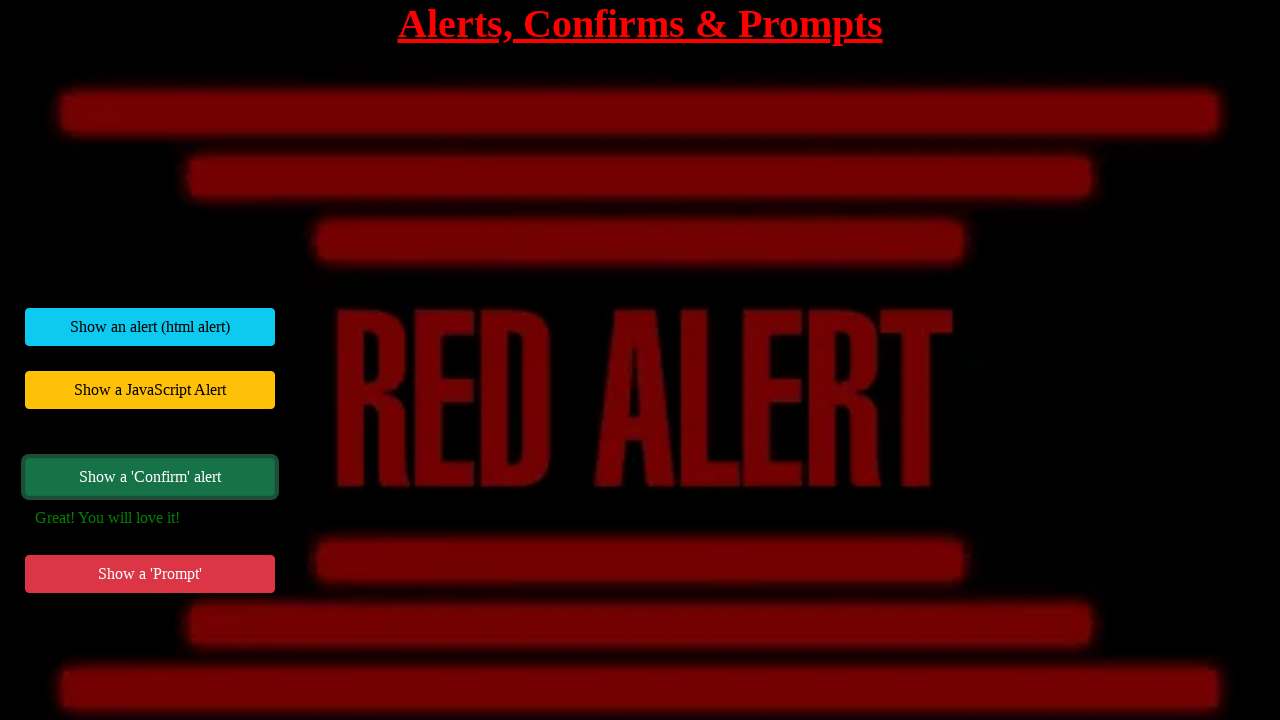

Retrieved response message text
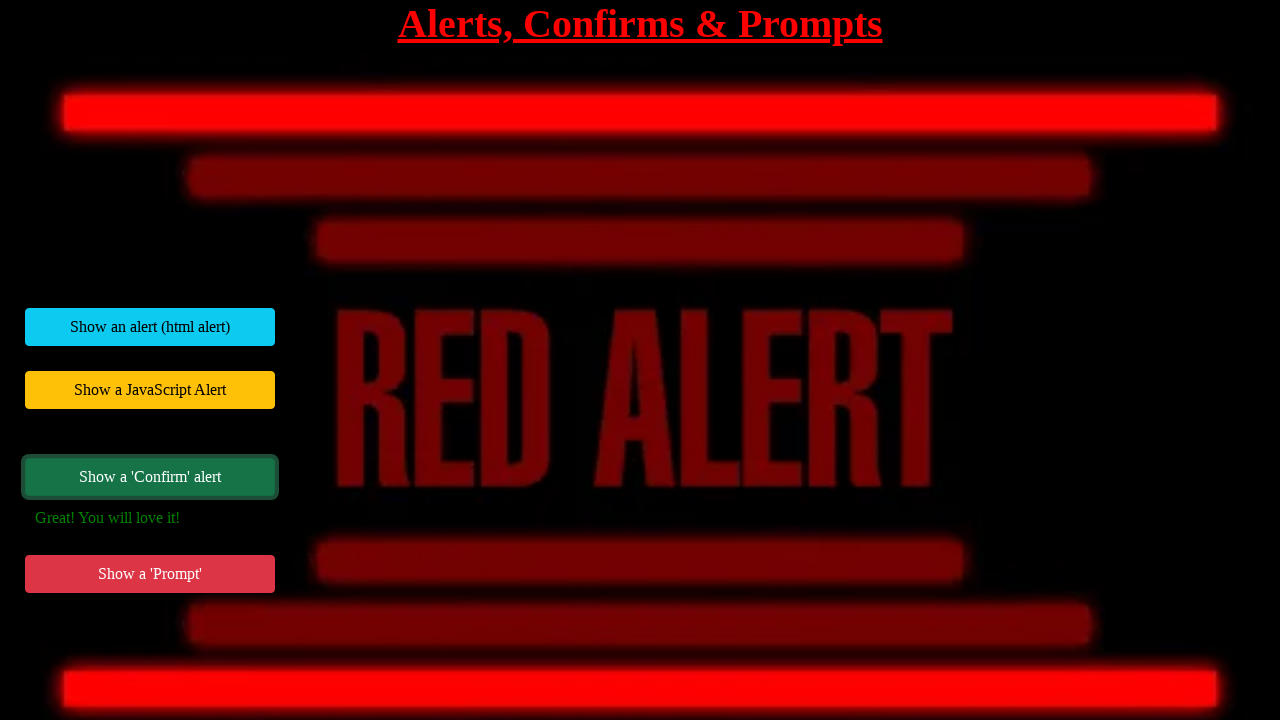

Verified response message matches expected text: 'Great! You will love it!'
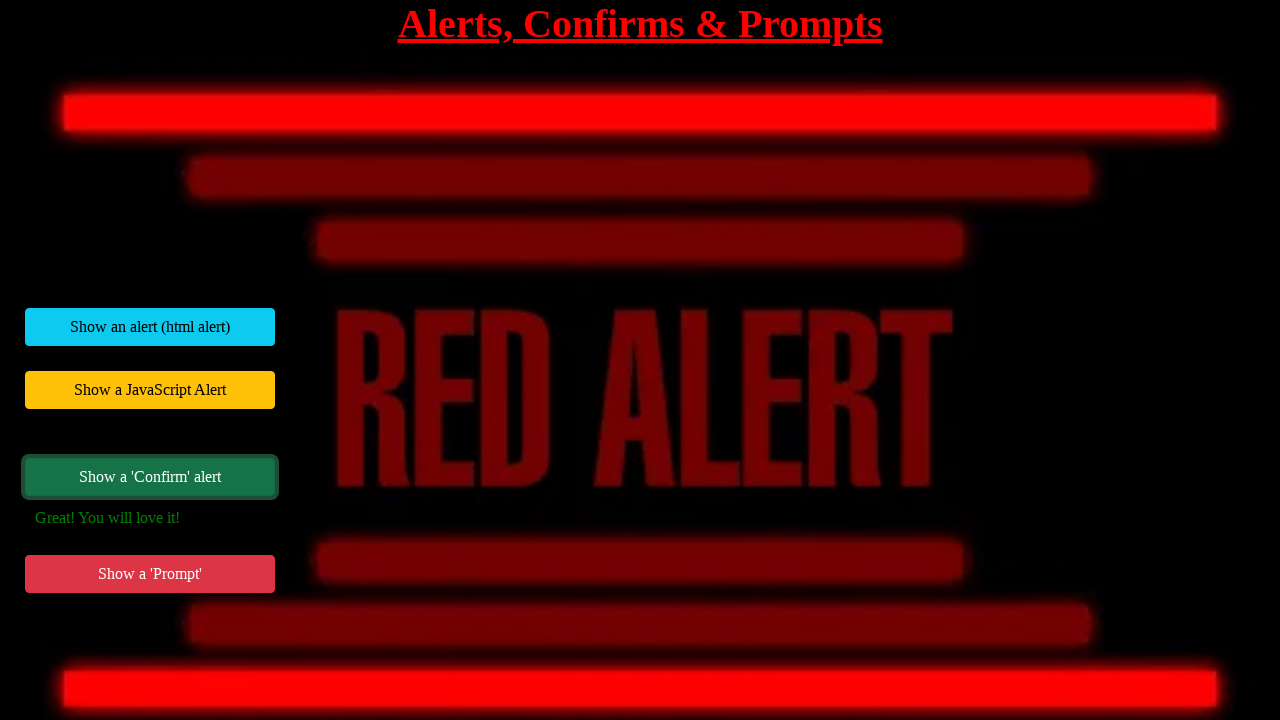

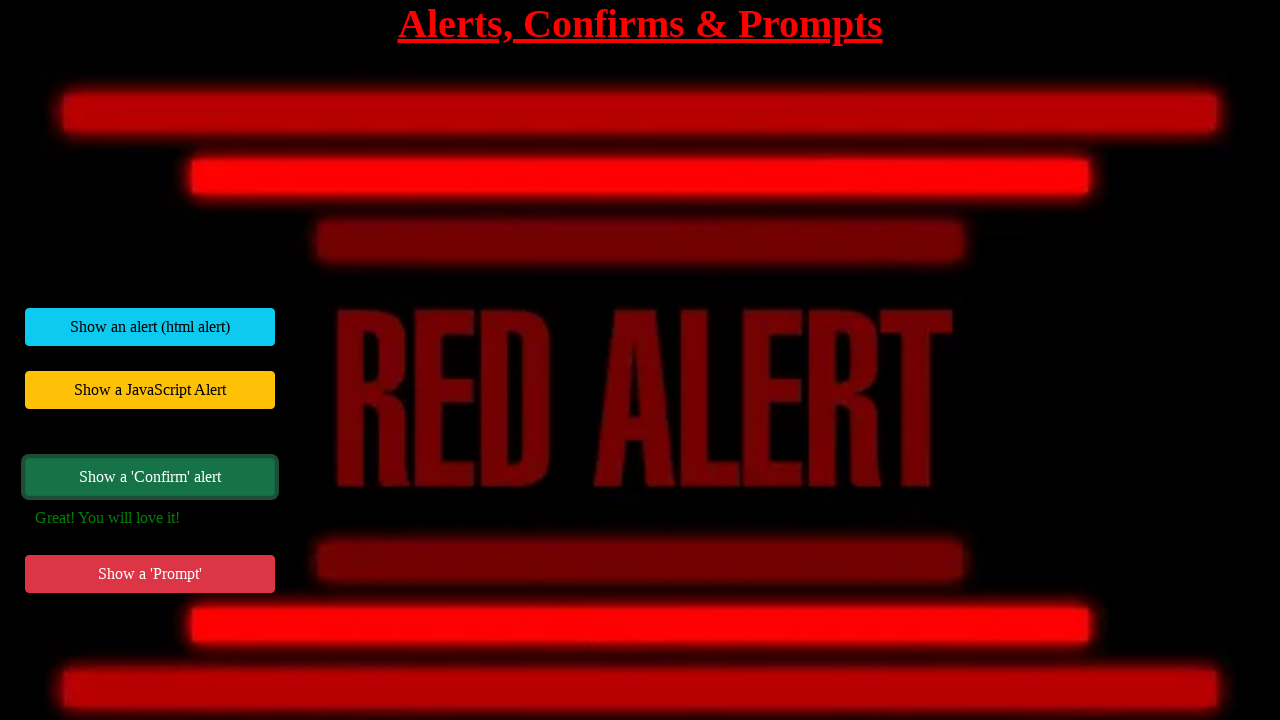